Practices XPath navigation on the EASA Part 66 website by clicking various navigation links, module sections, and download buttons, then navigating back after each click.

Starting URL: https://www.part66easa.com/

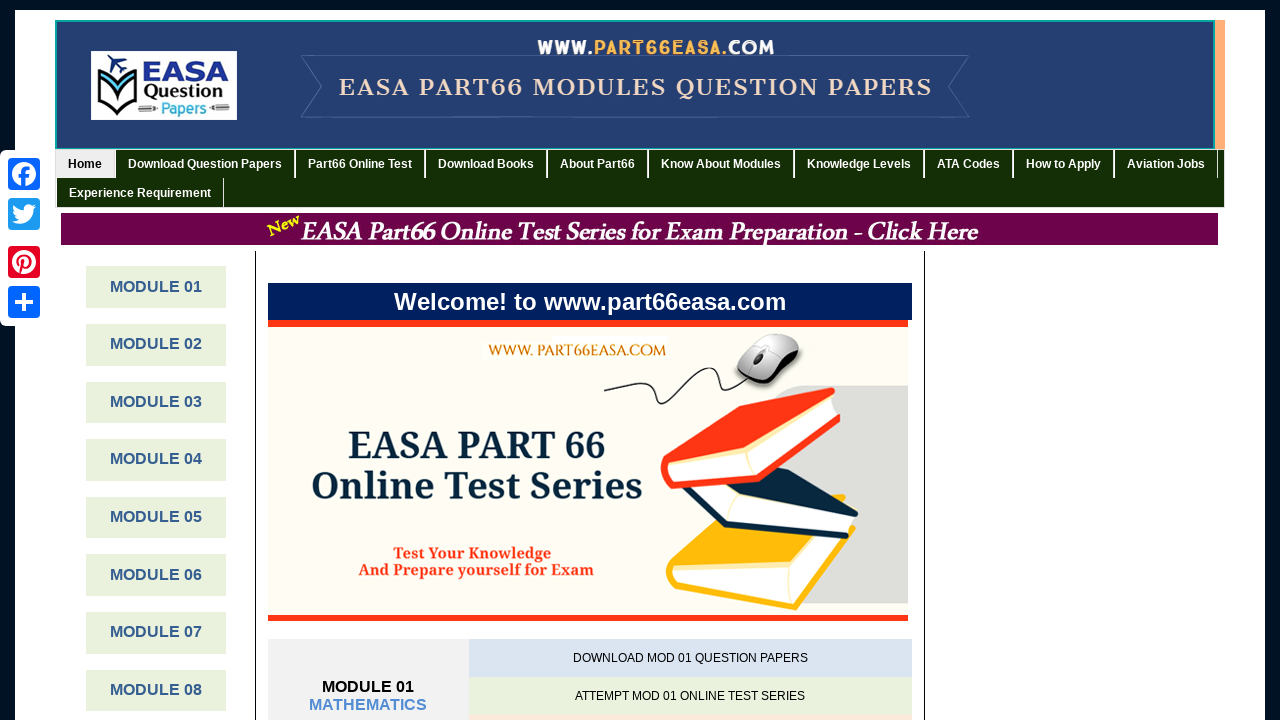

Clicked 'Download Question Papers' link at (205, 164) on xpath=//a[text()="Download Question Papers"]
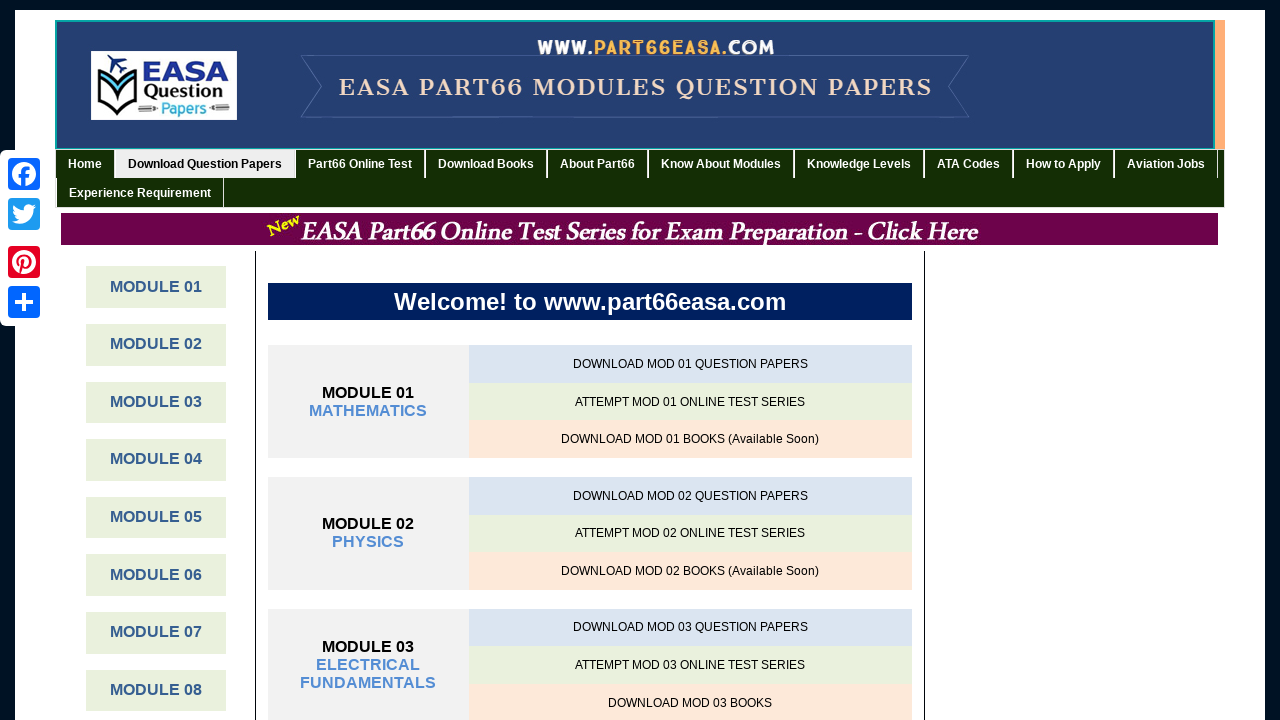

Page loaded after clicking Download Question Papers
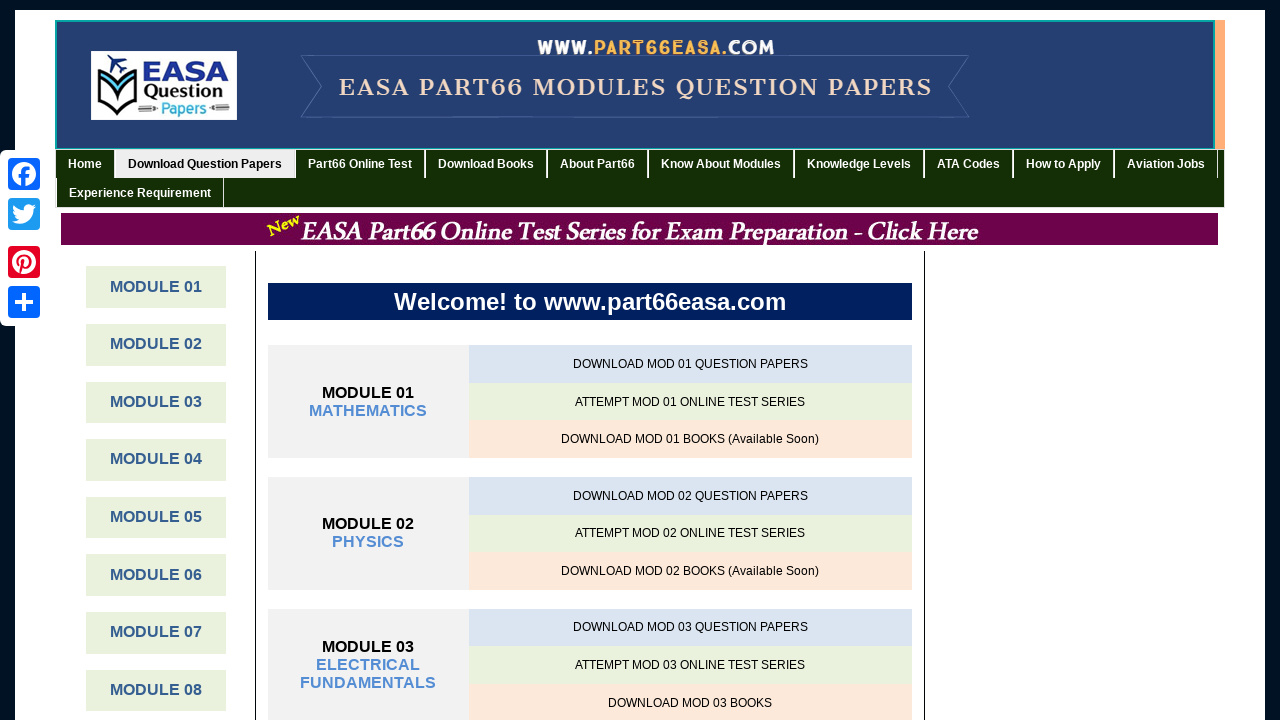

Navigated back from Download Question Papers page
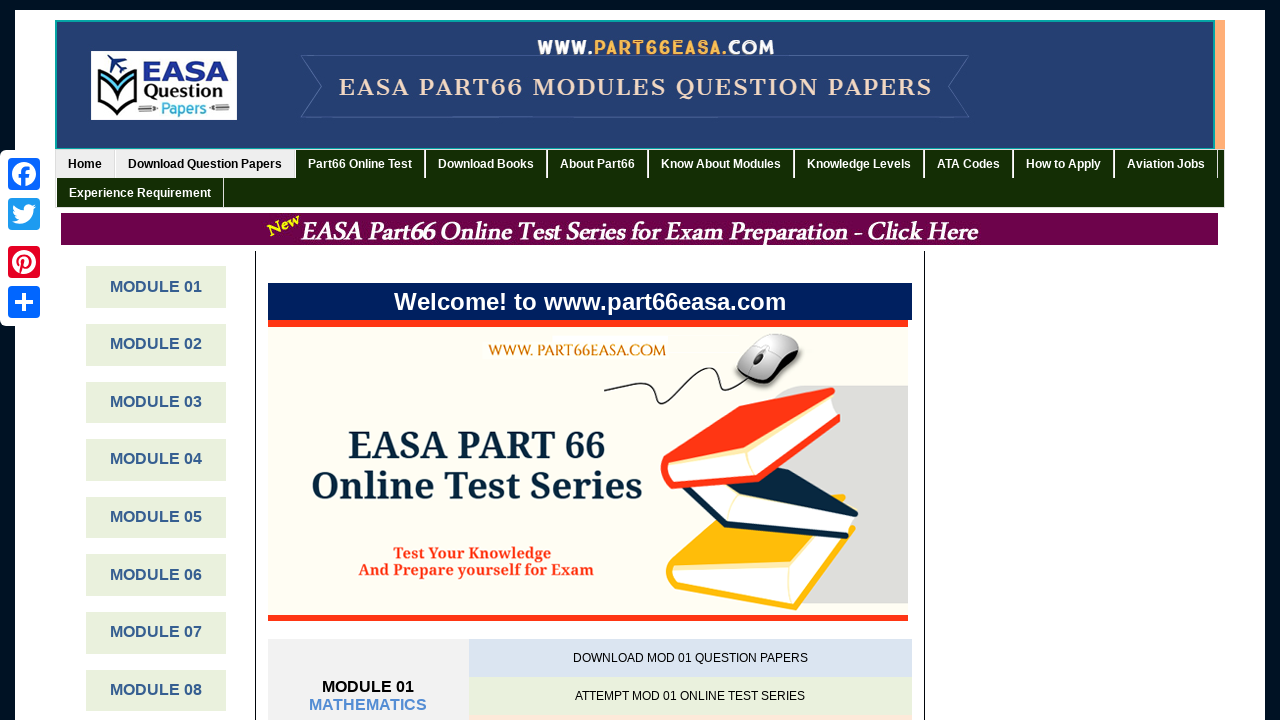

Clicked 'Part66 Online Test' link at (360, 164) on xpath=//a[text()="Part66 Online Test "]
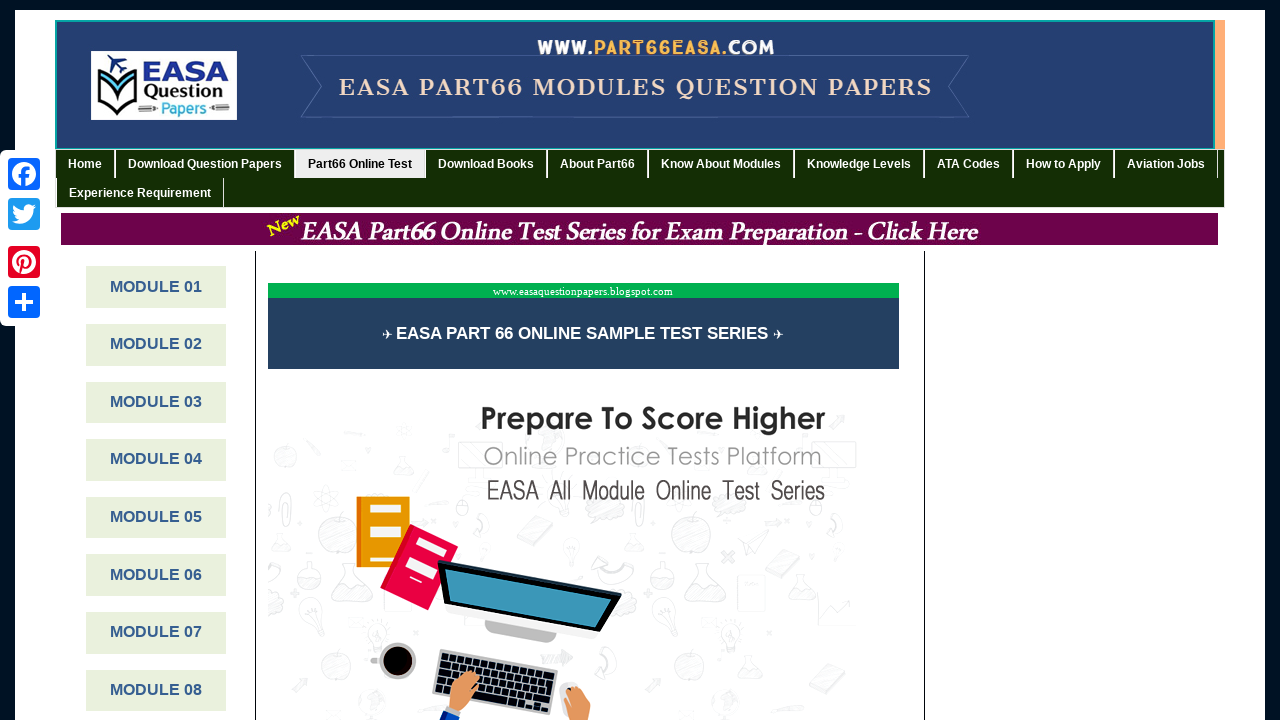

Page loaded after clicking Part66 Online Test
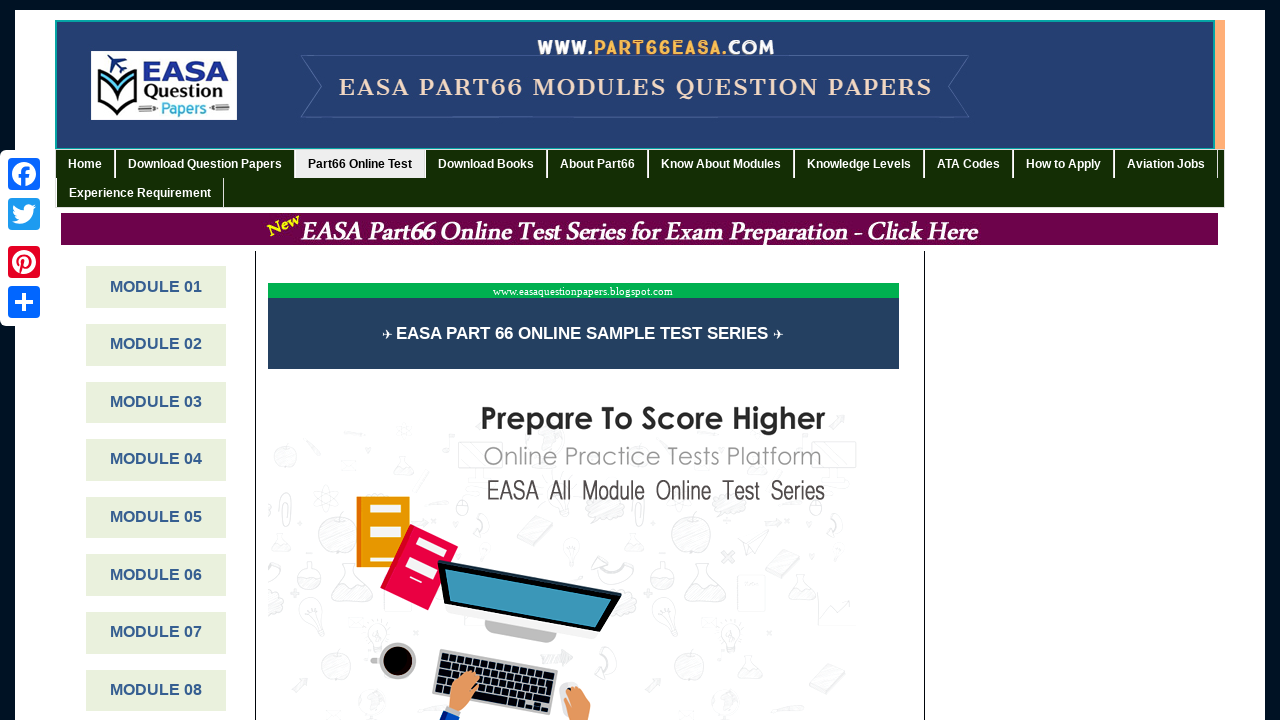

Navigated back from Part66 Online Test page
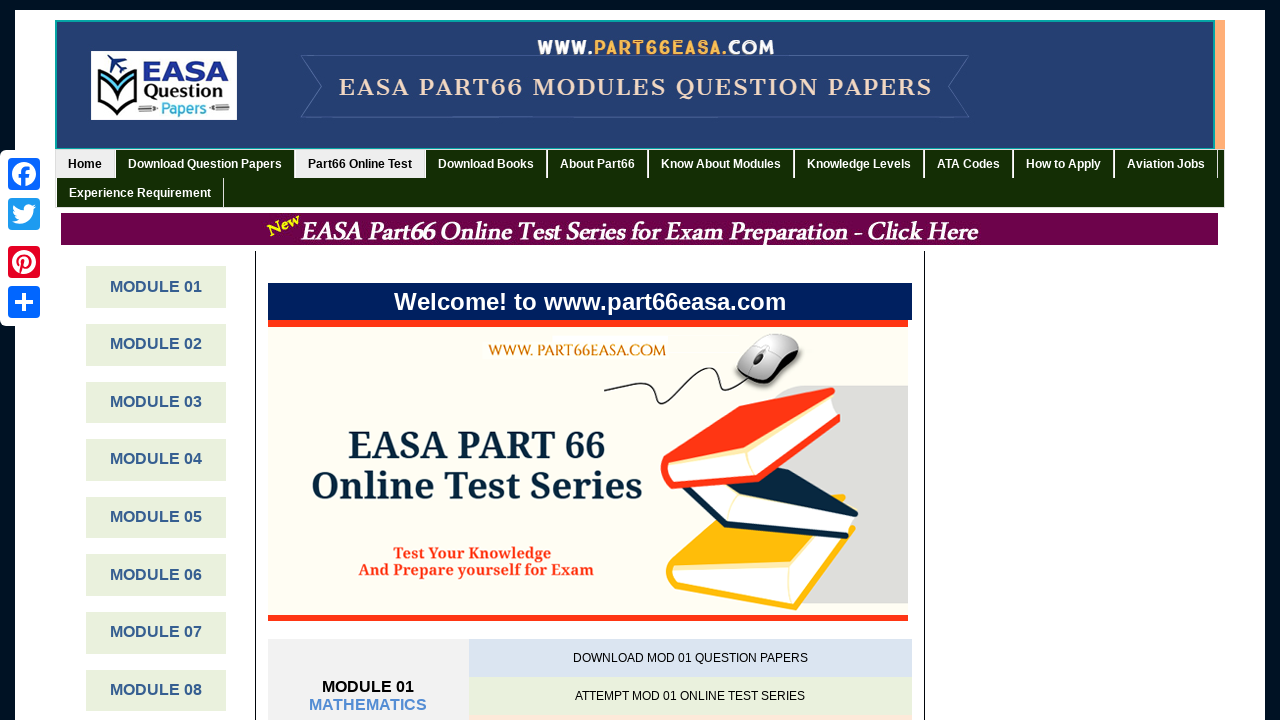

Clicked link containing 'Books' at (486, 164) on xpath=//a[contains(text(),"Books")]
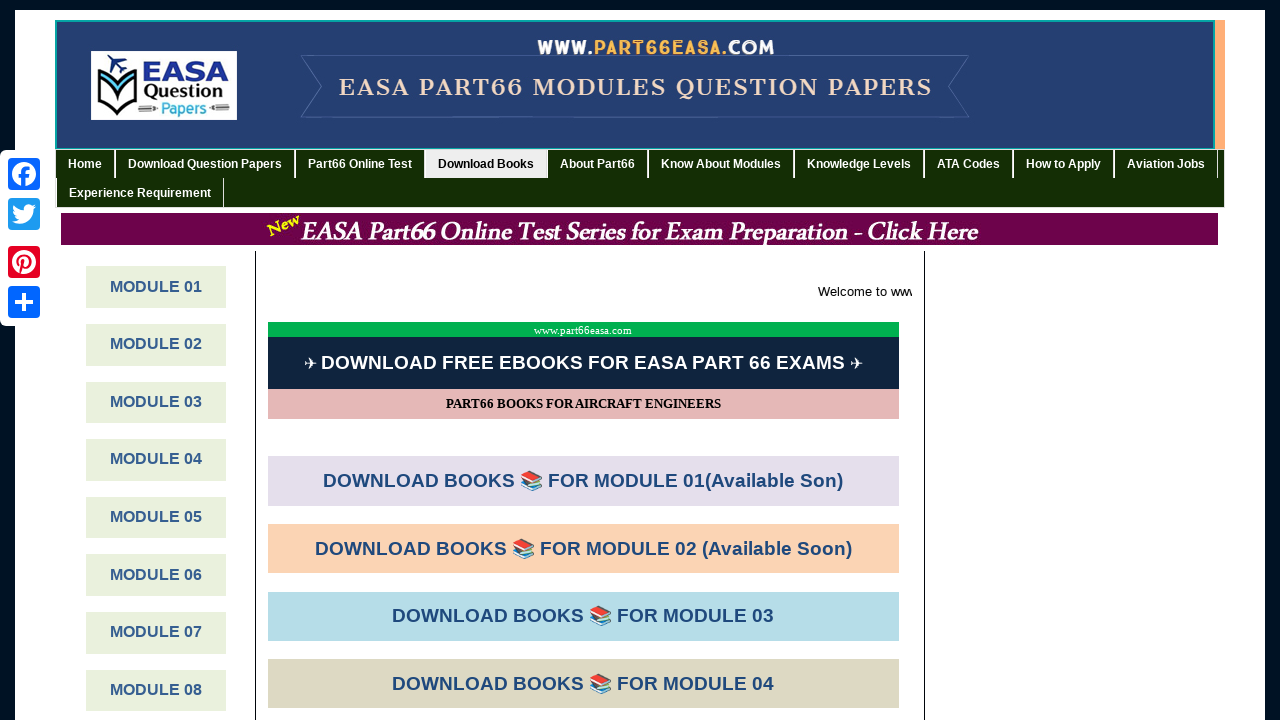

Page loaded after clicking Books link
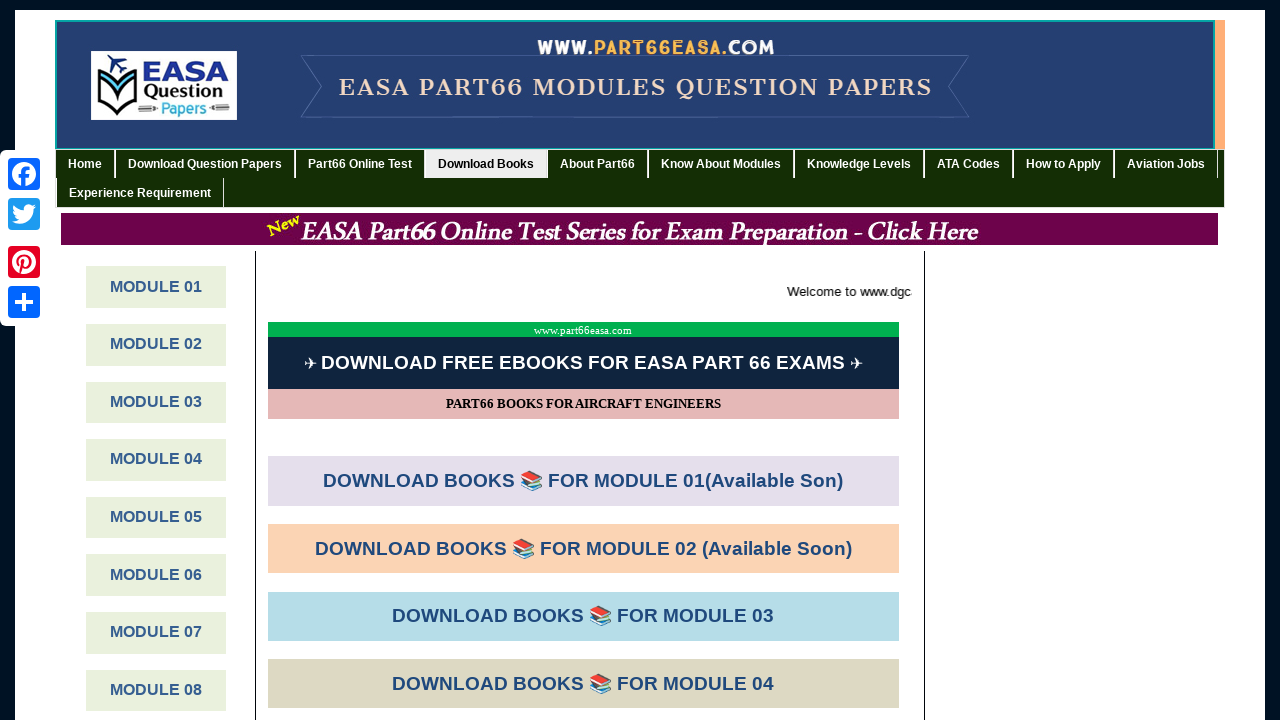

Navigated back from Books page
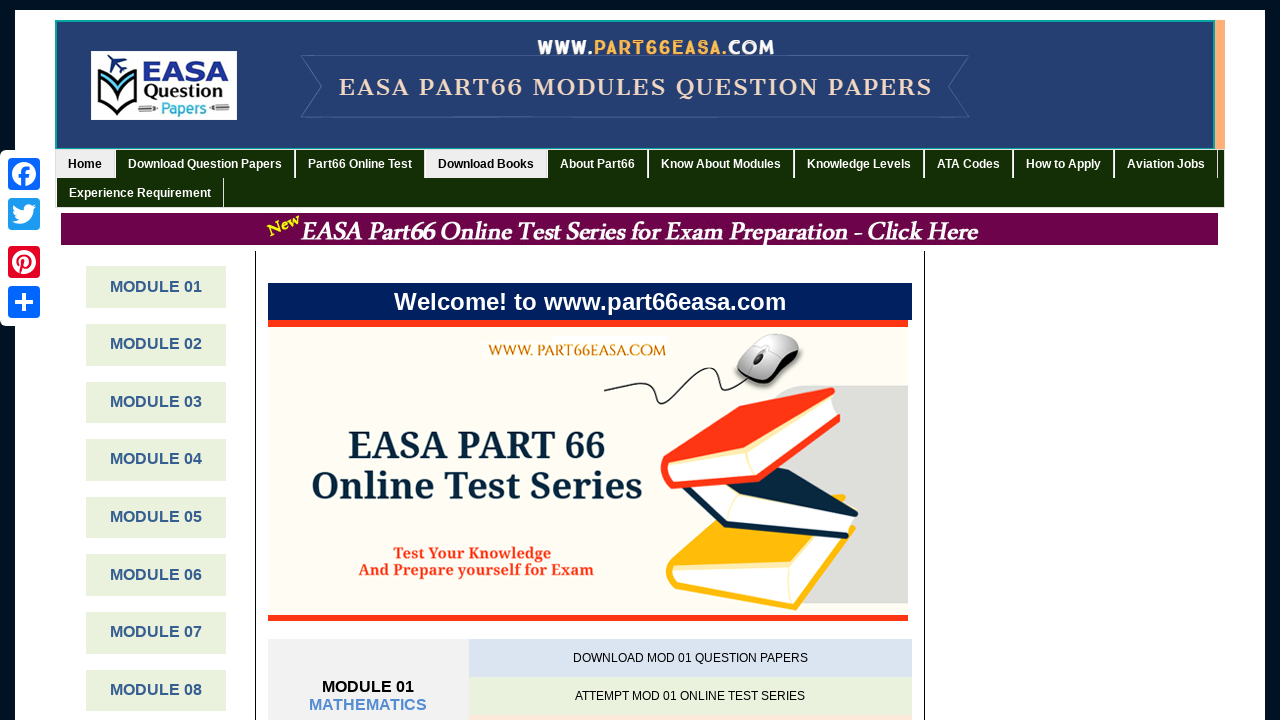

Clicked link containing 'des' at (968, 164) on xpath=//a[contains(text(),"des")]
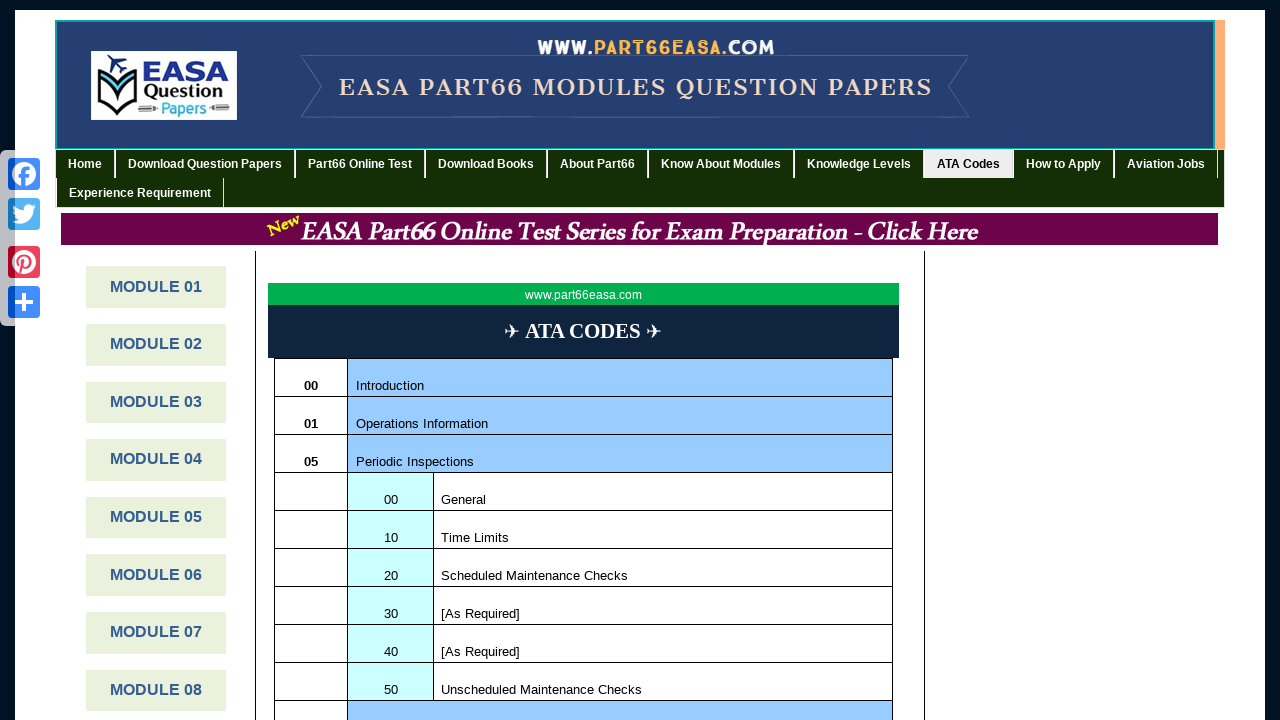

Page loaded after clicking 'des' link
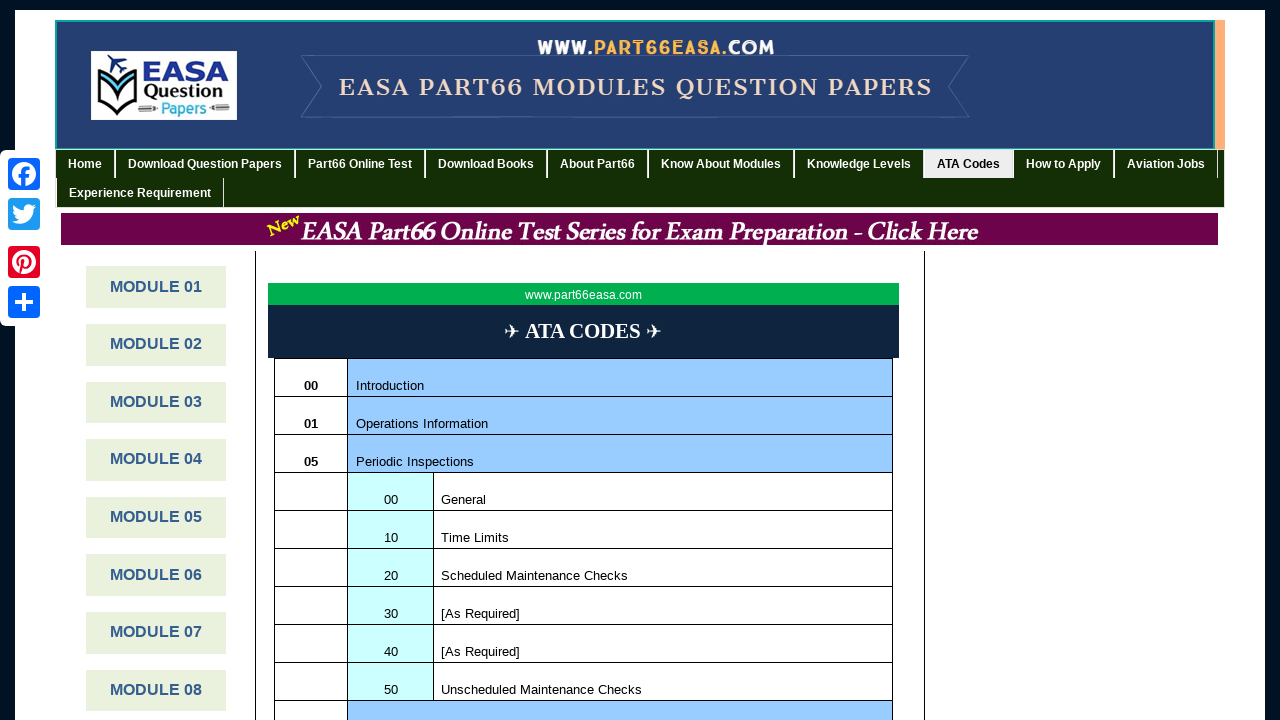

Navigated back from 'des' page
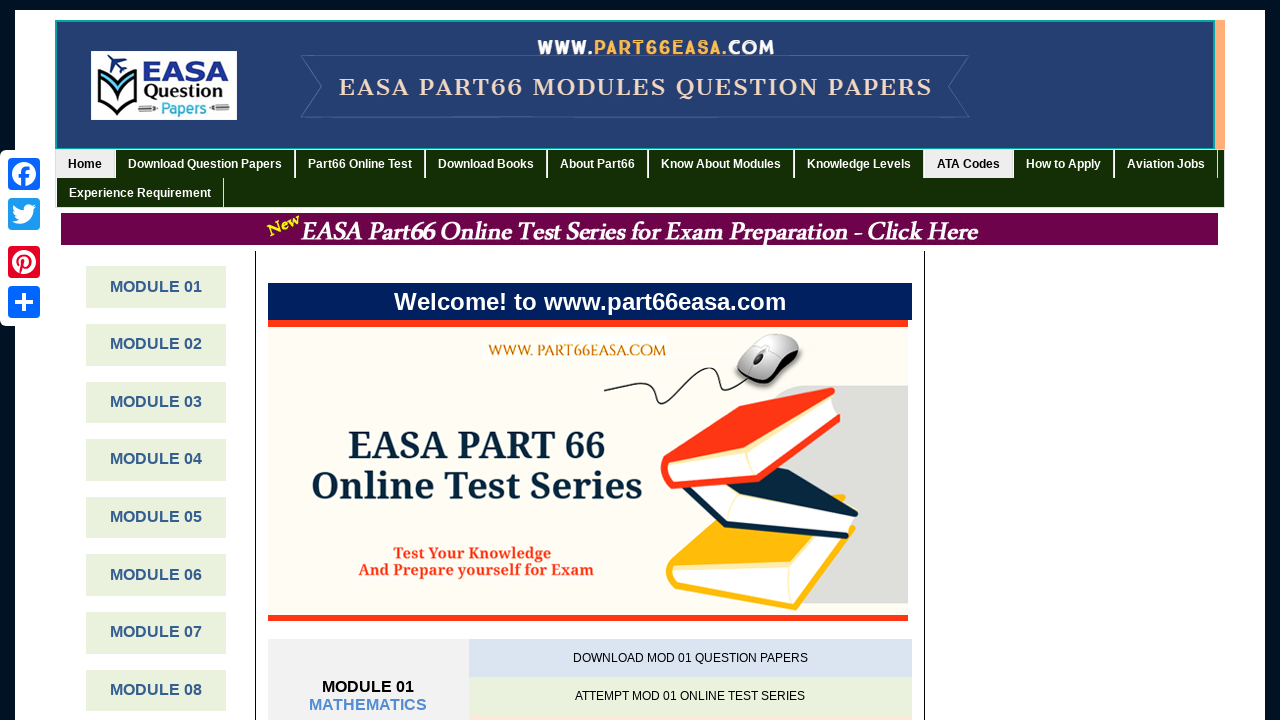

Clicked MODULE 01 at (368, 687) on xpath=//span[contains(text(),"MODULE 01")]
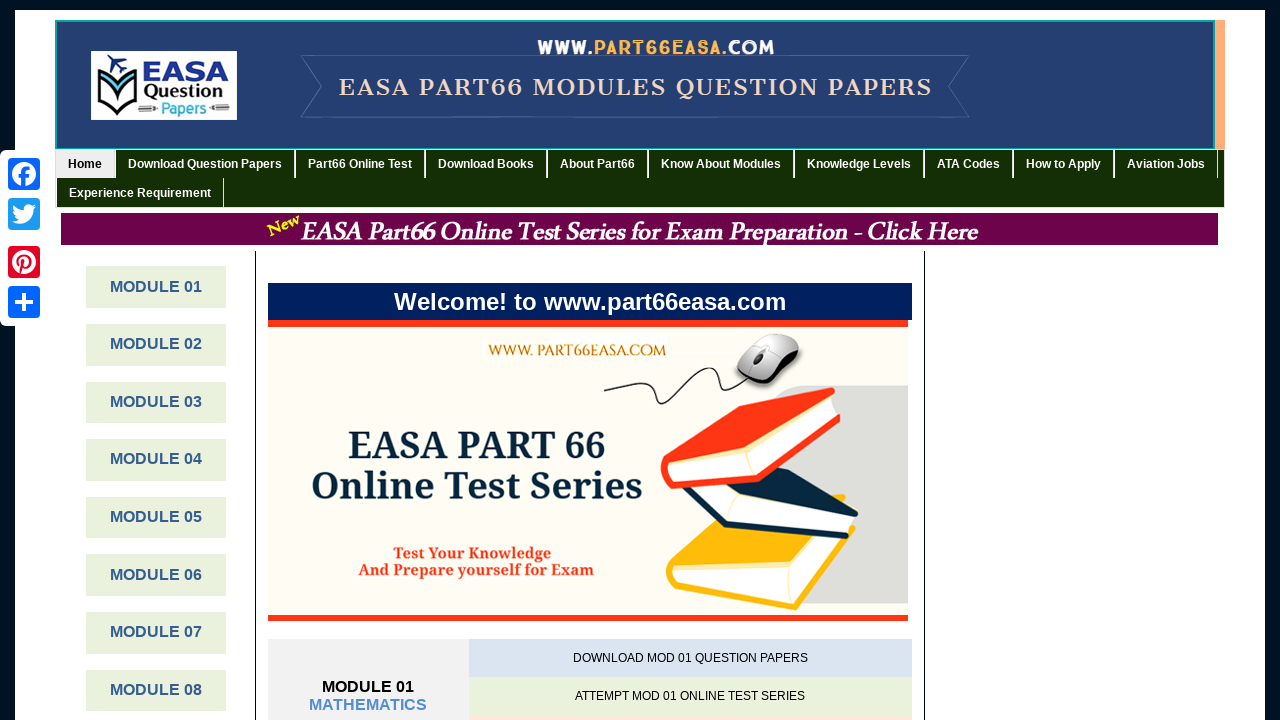

Page loaded after clicking MODULE 01
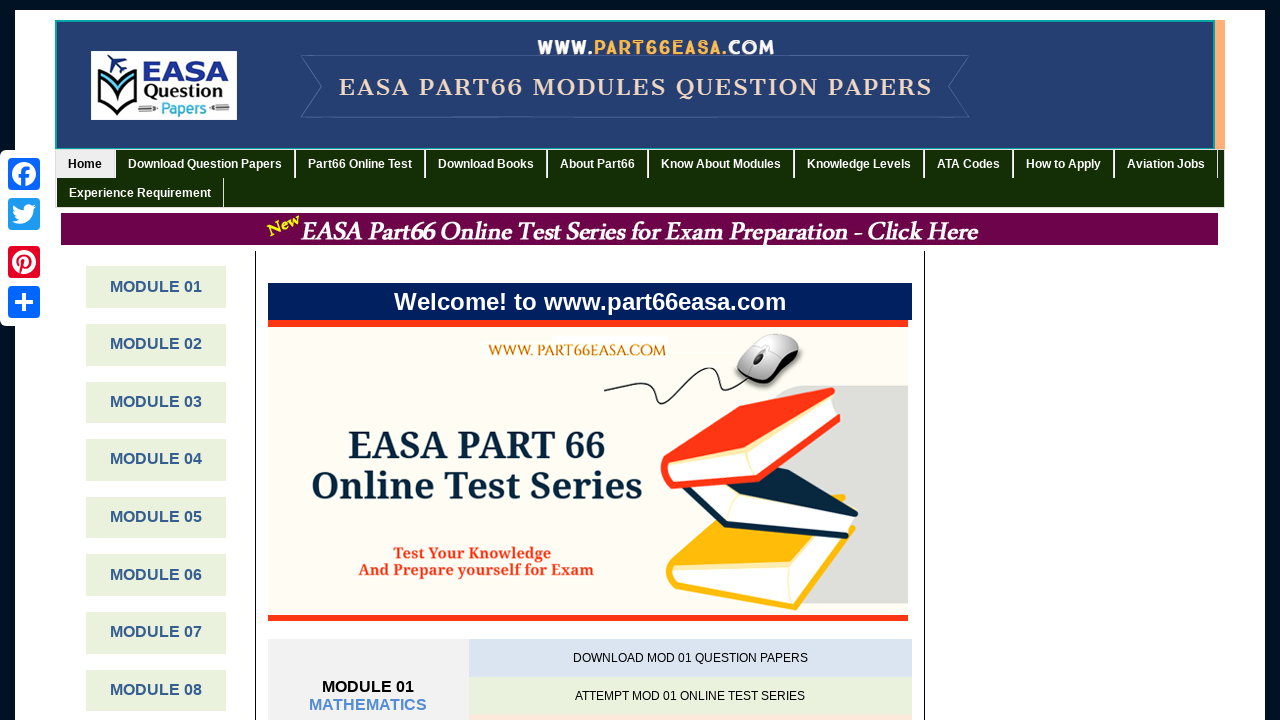

Clicked MODULE 04 at (156, 459) on xpath=//span[contains(text(),"MODULE 04")]
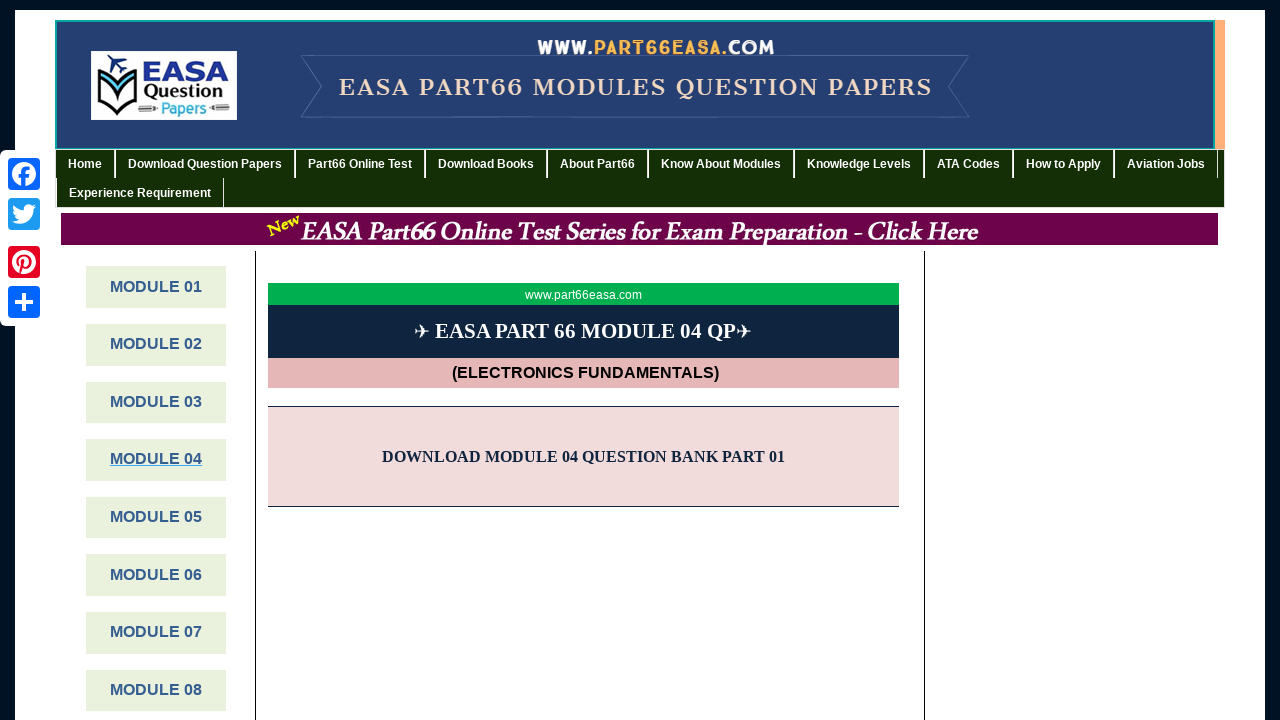

Page loaded after clicking MODULE 04
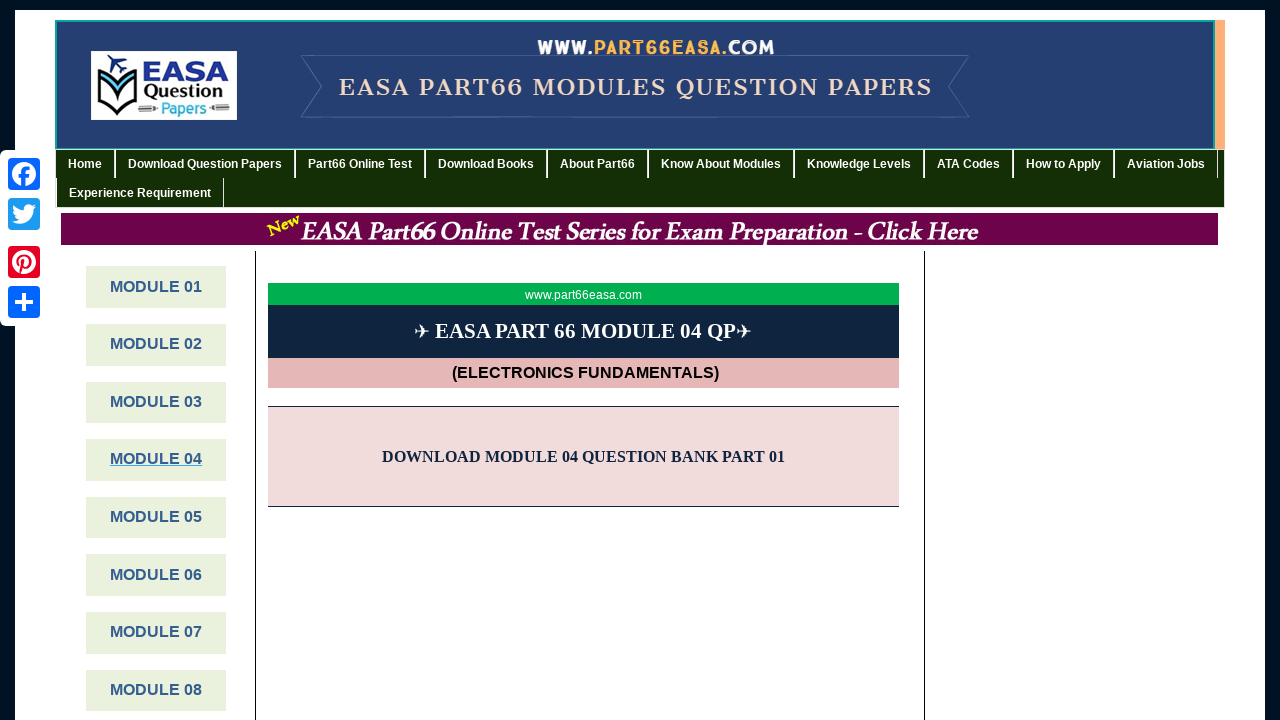

Clicked MODULE 05 at (156, 517) on xpath=//span[text()="MODULE 05"]
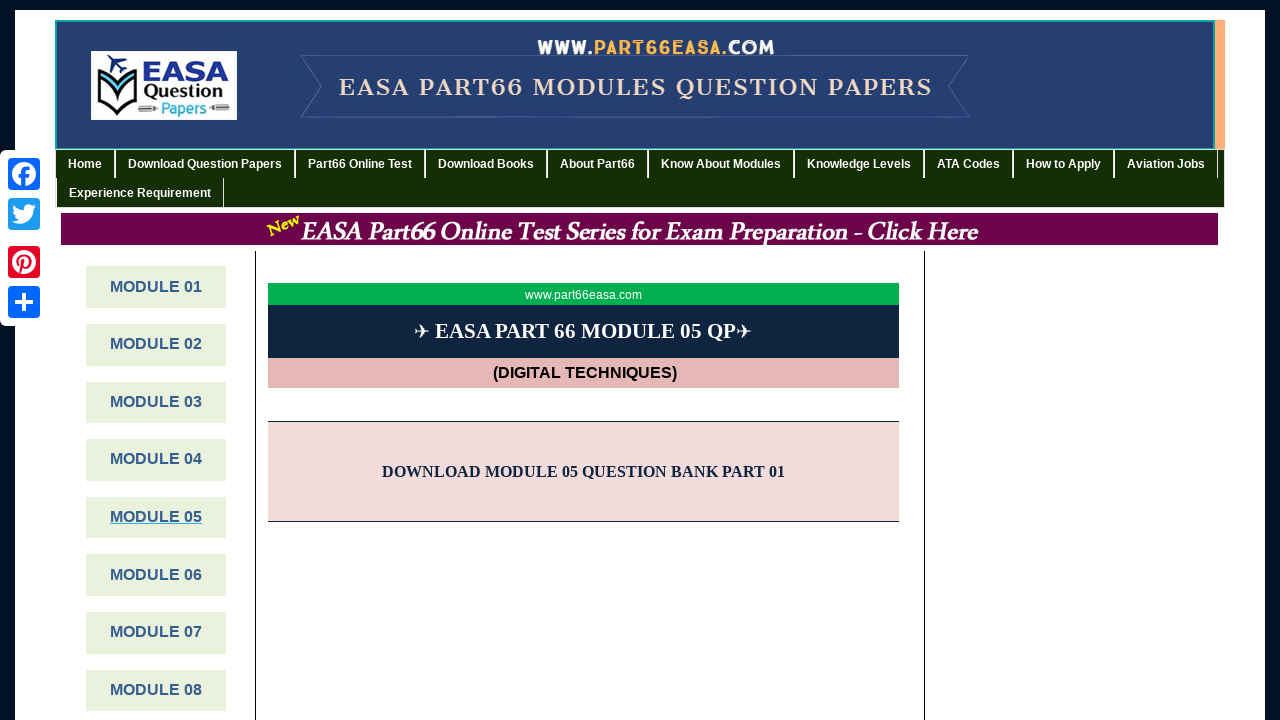

Page loaded after clicking MODULE 05
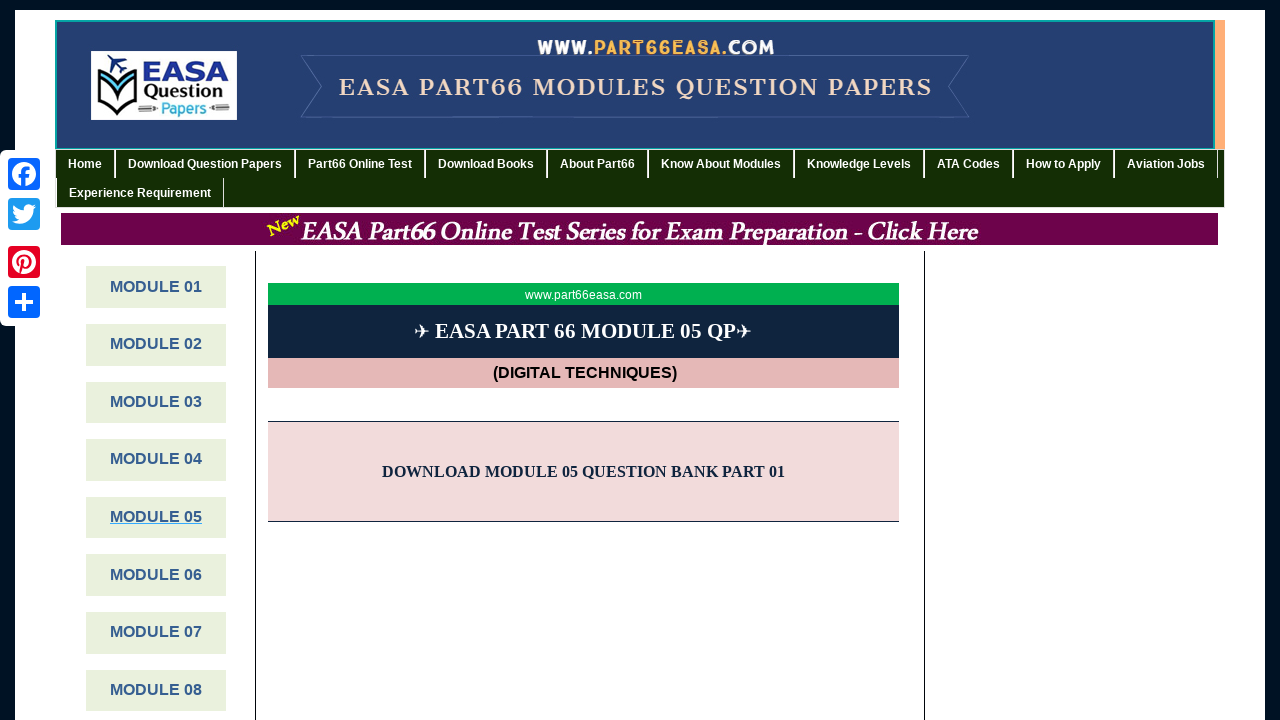

Clicked MODULE 06 at (156, 574) on xpath=//span[contains(text(),"MODULE 06")]
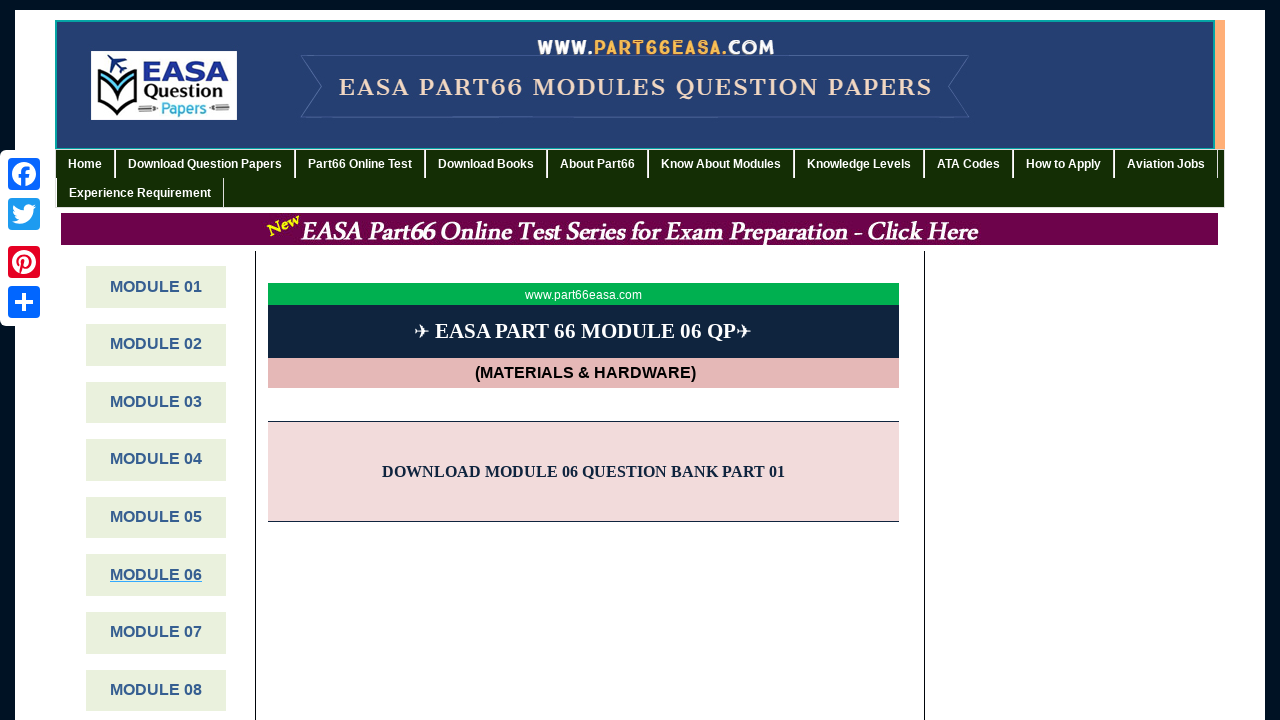

Page loaded after clicking MODULE 06
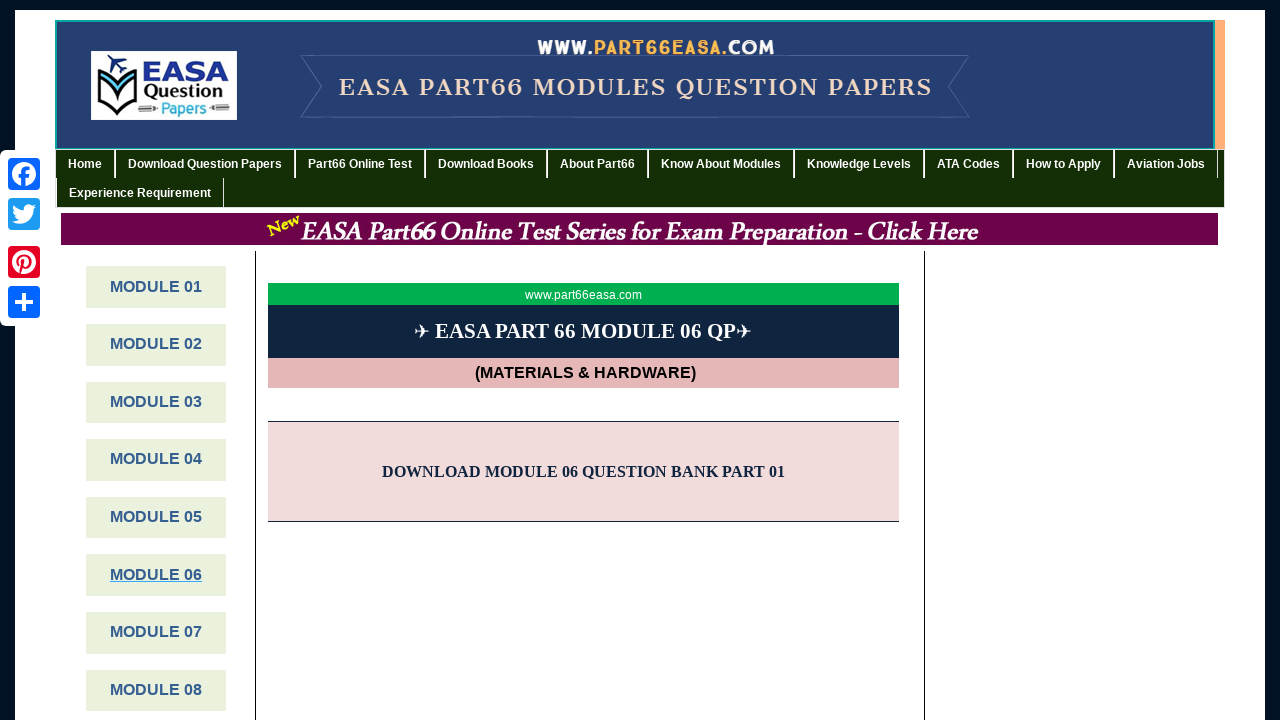

Clicked MODULE 10 at (156, 360) on xpath=//span[contains(text(),"MODULE 10")]
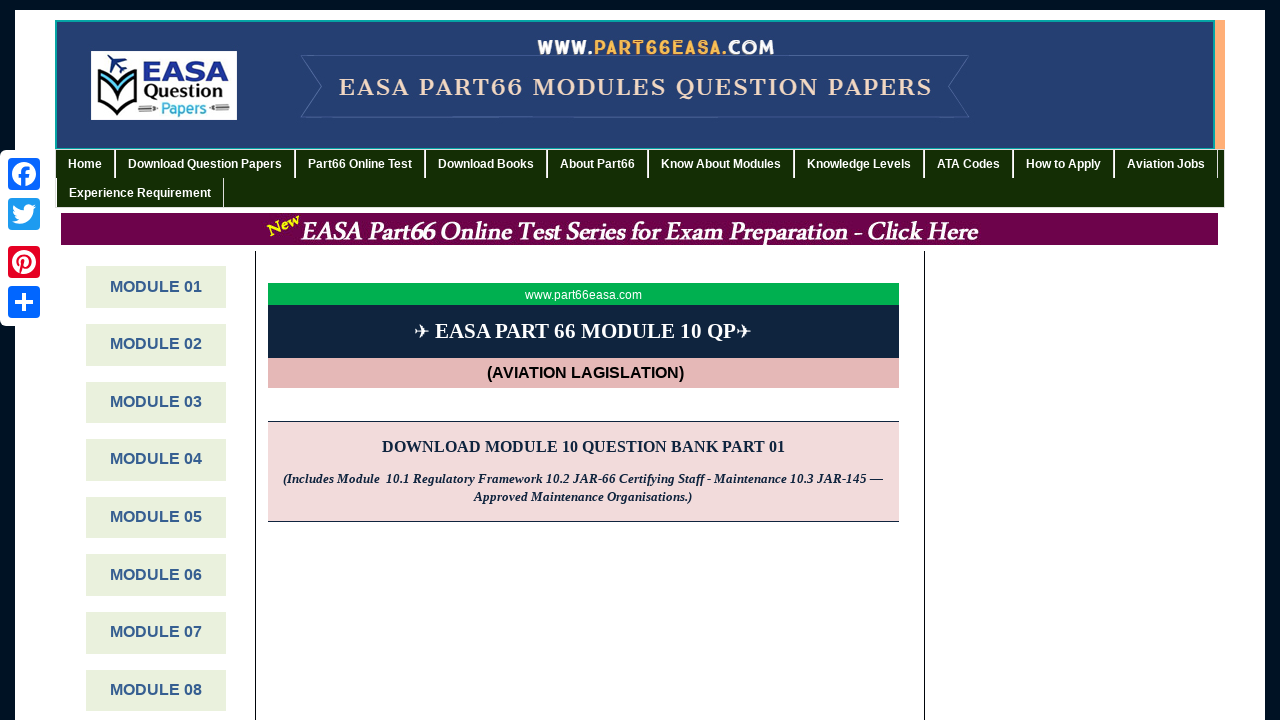

Page loaded after clicking MODULE 10
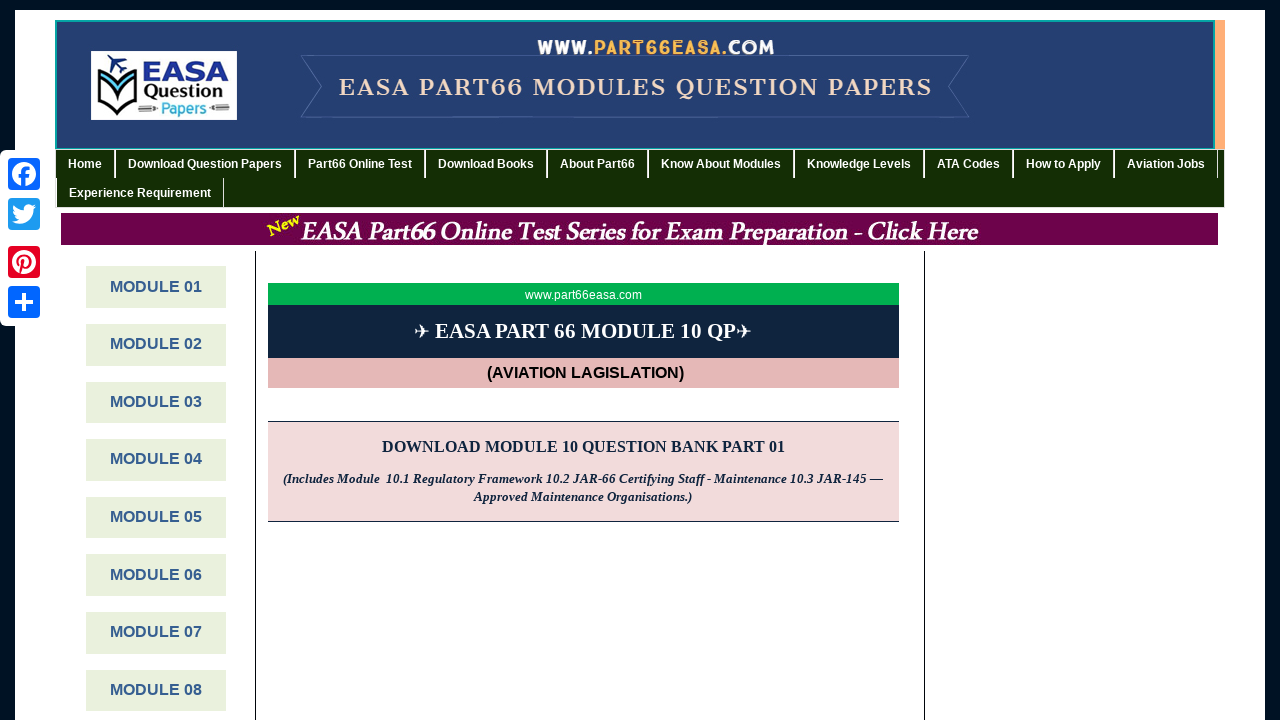

Clicked element containing '9' (MODULE 09) at (156, 361) on xpath=//span[contains(text(),"9")]
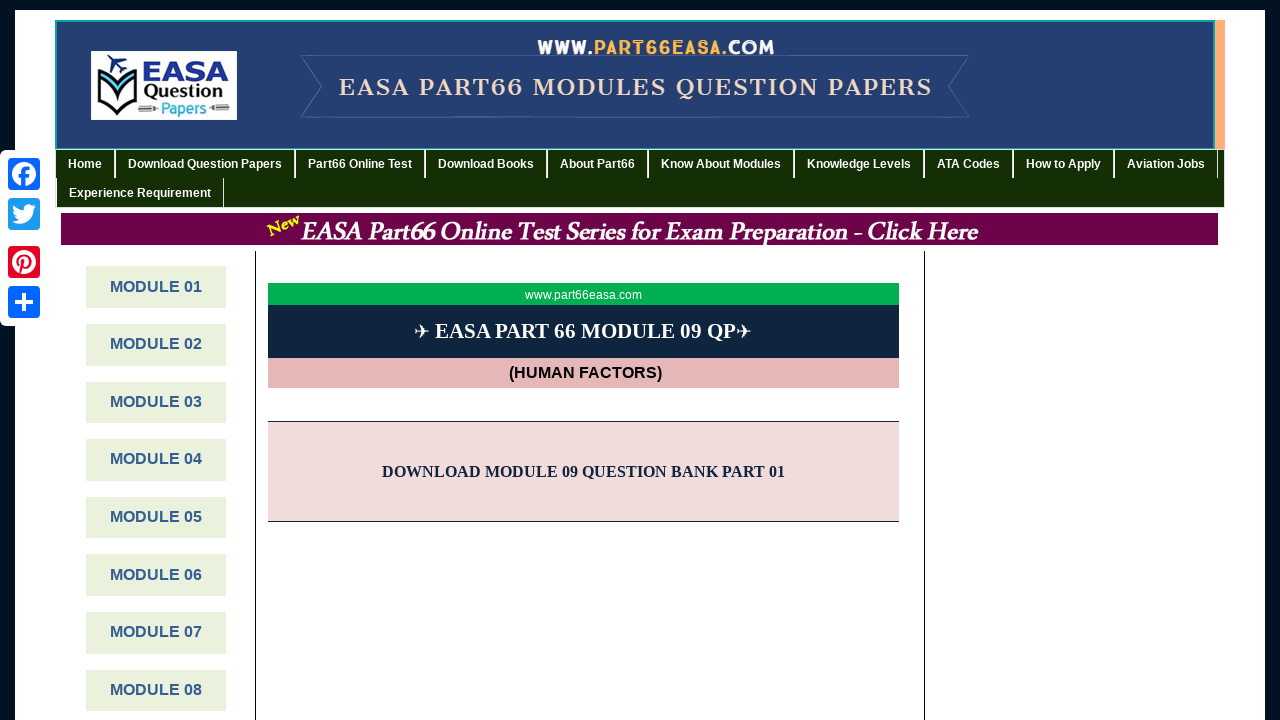

Page loaded after clicking MODULE 09
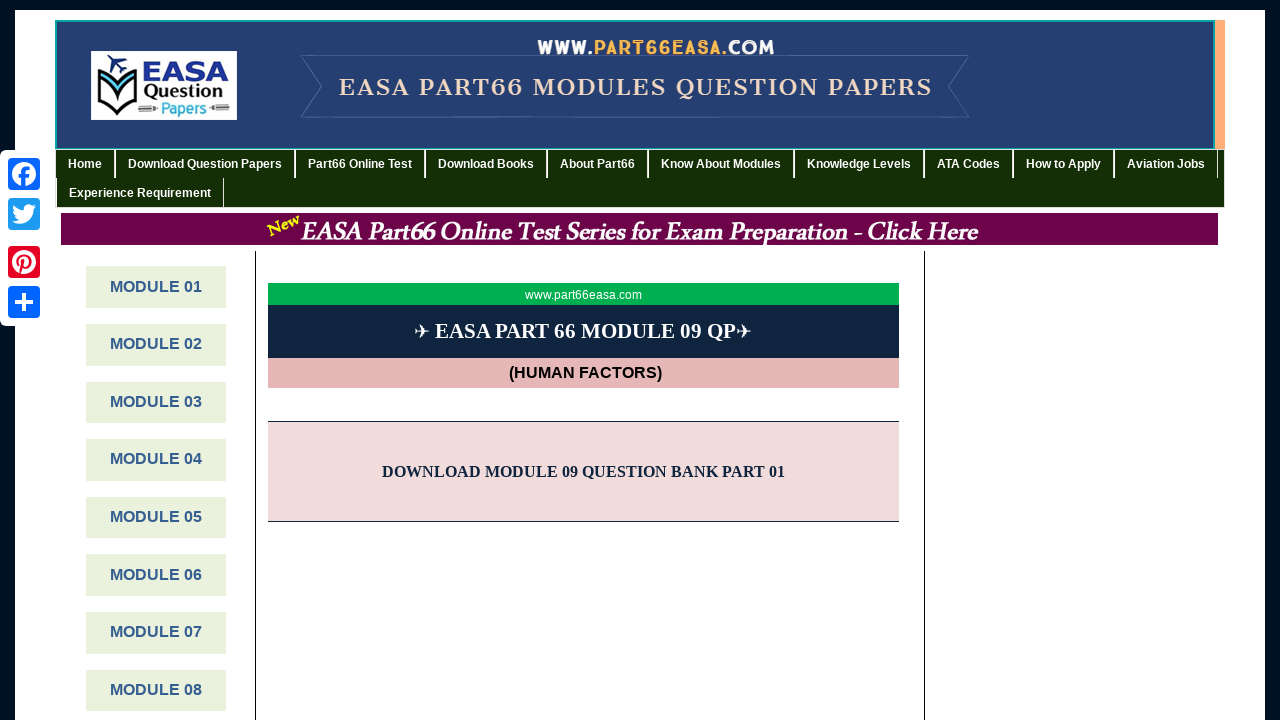

Clicked first DOWNLOAD button at (583, 471) on (//span[contains(text(),"DOWNLOAD ")])[1]
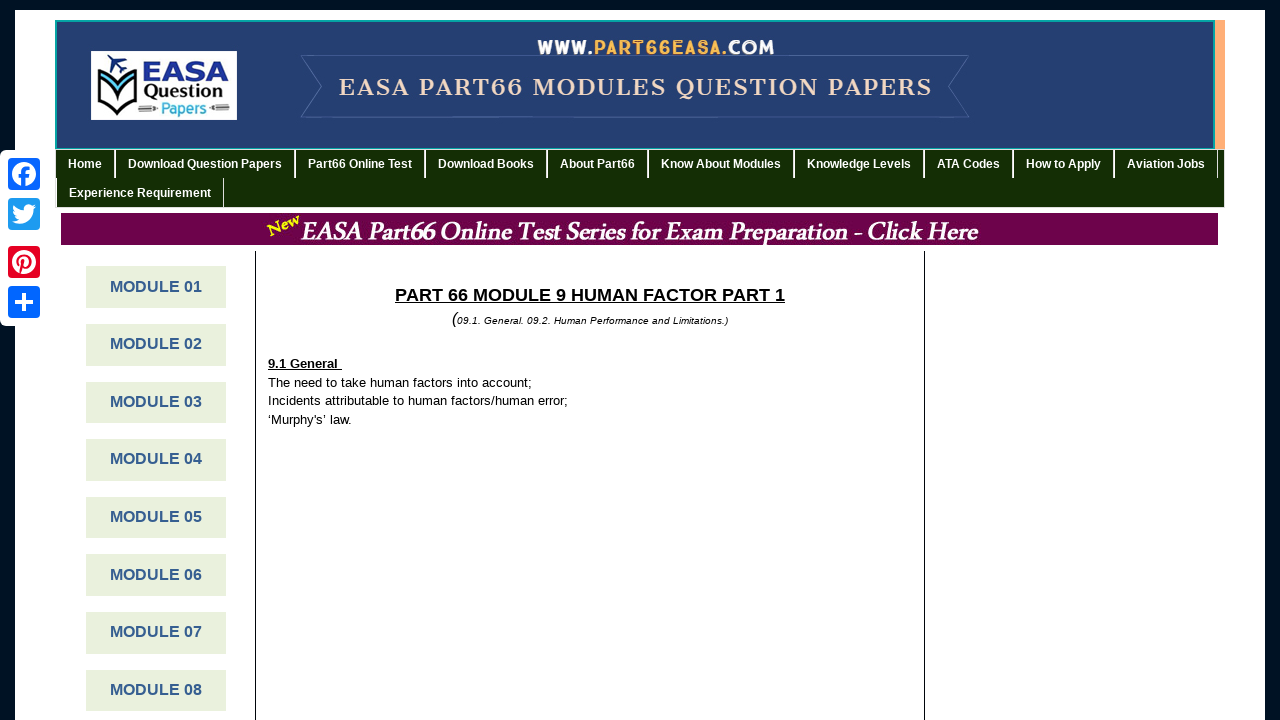

Page loaded after clicking first DOWNLOAD button
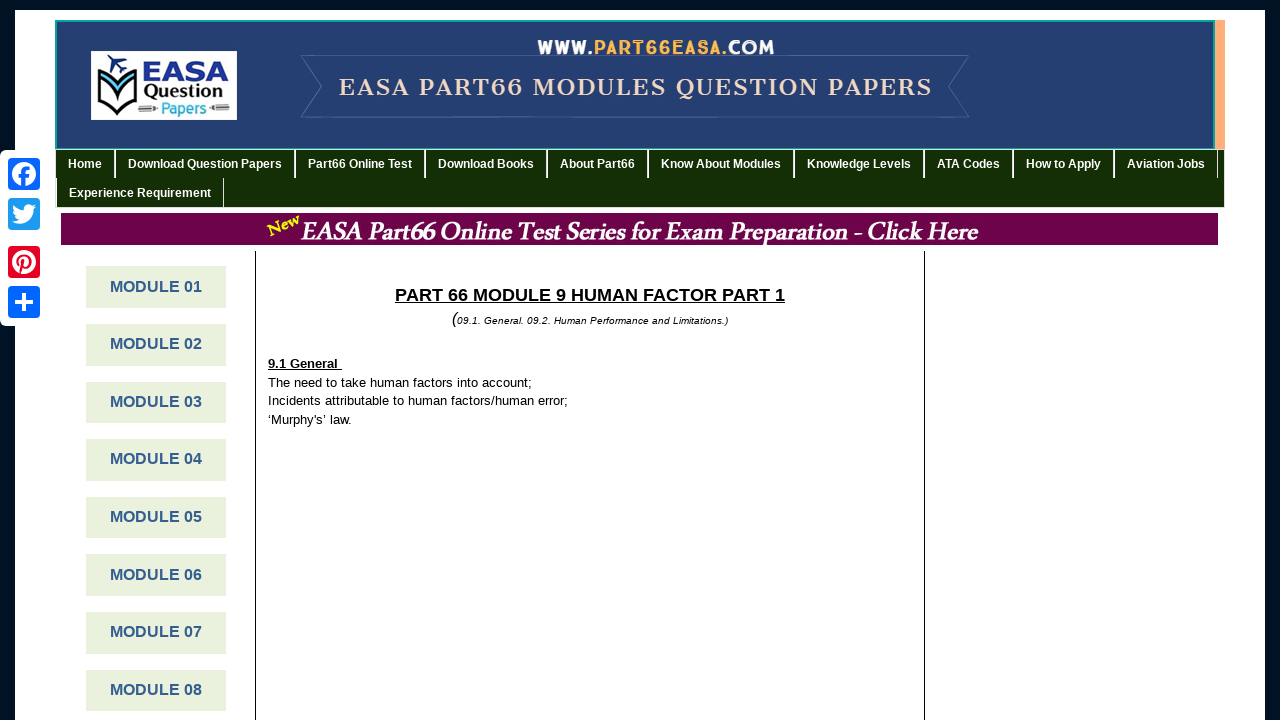

Navigated back from first download
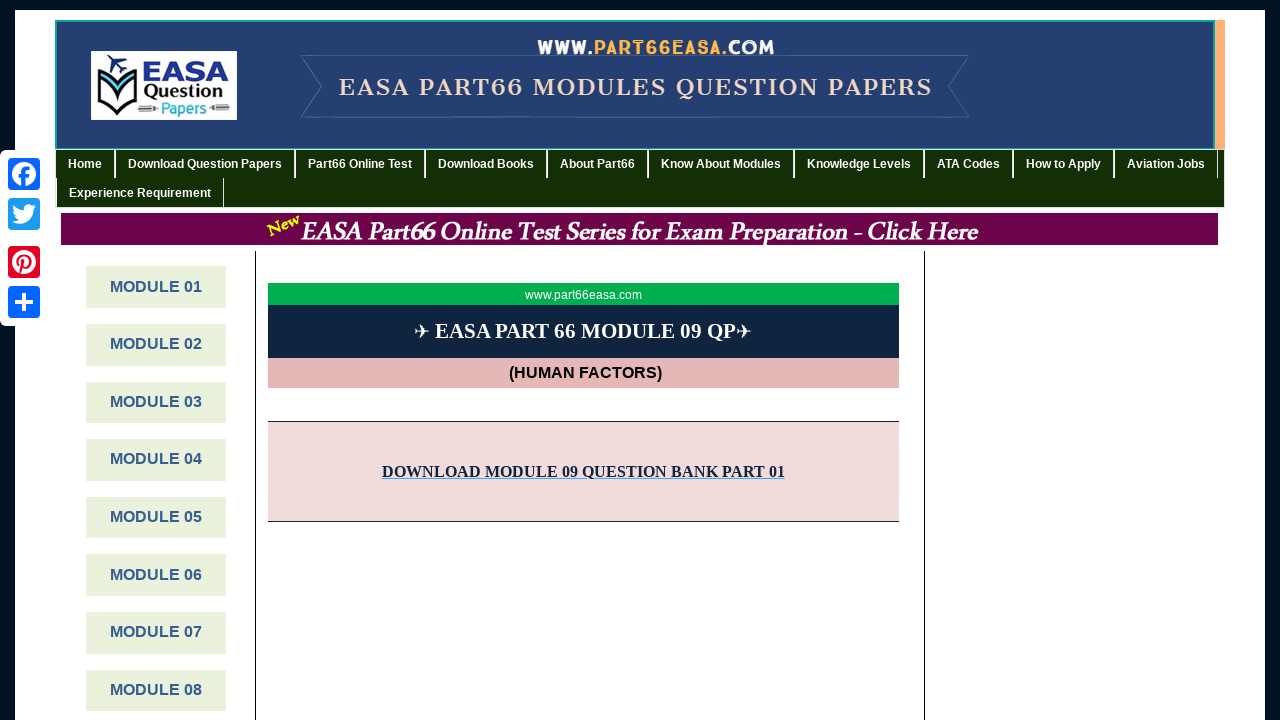

Clicked second DOWNLOAD button at (583, 361) on (//span[contains(text(),"DOWNLOAD ")])[2]
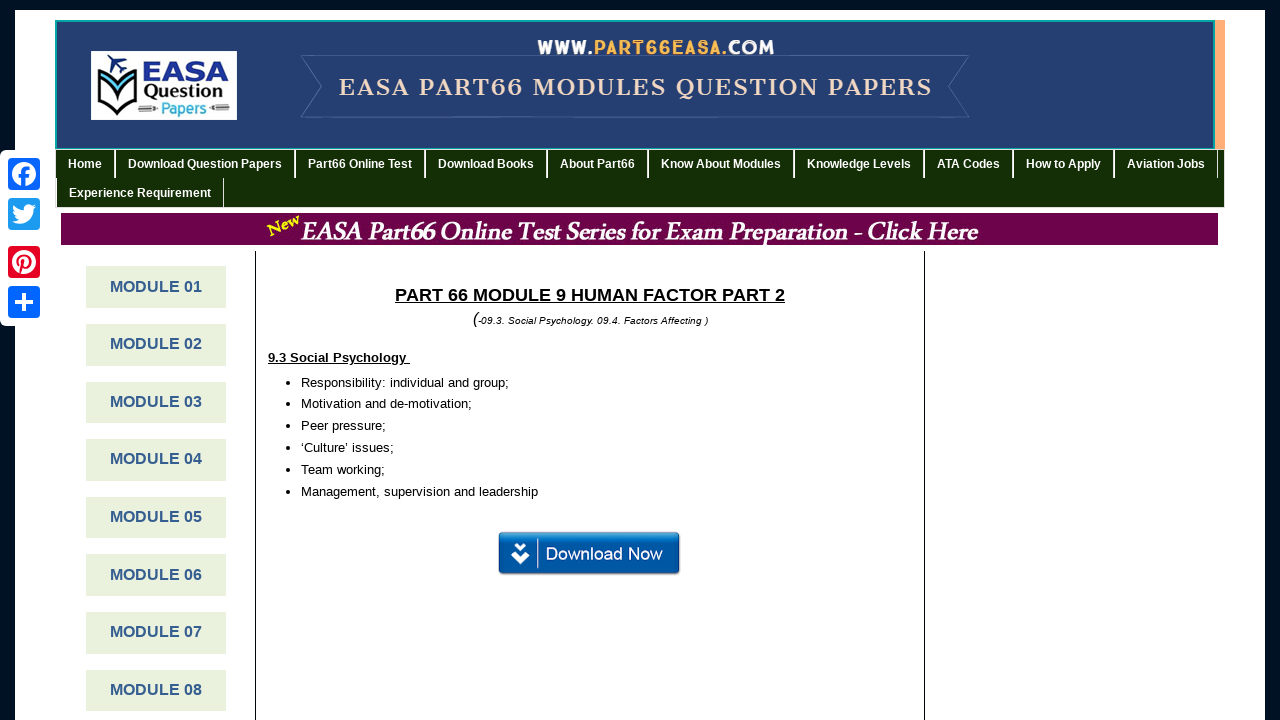

Page loaded after clicking second DOWNLOAD button
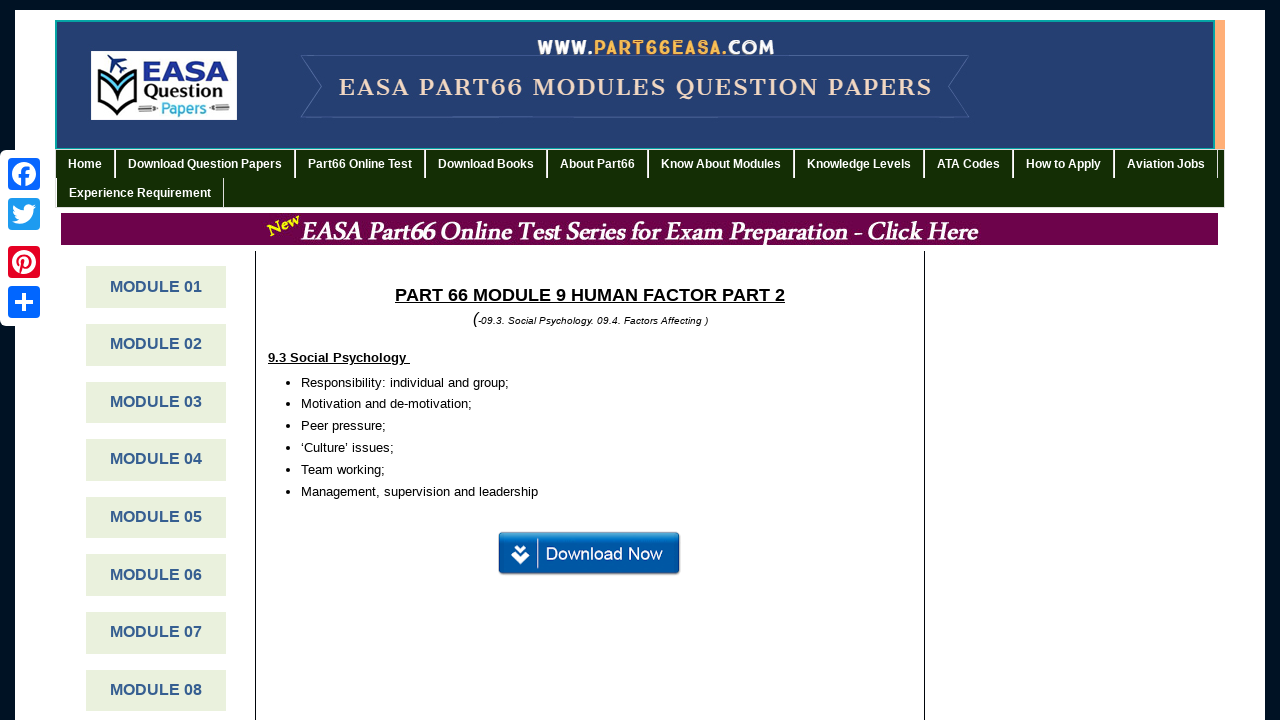

Navigated back from second download
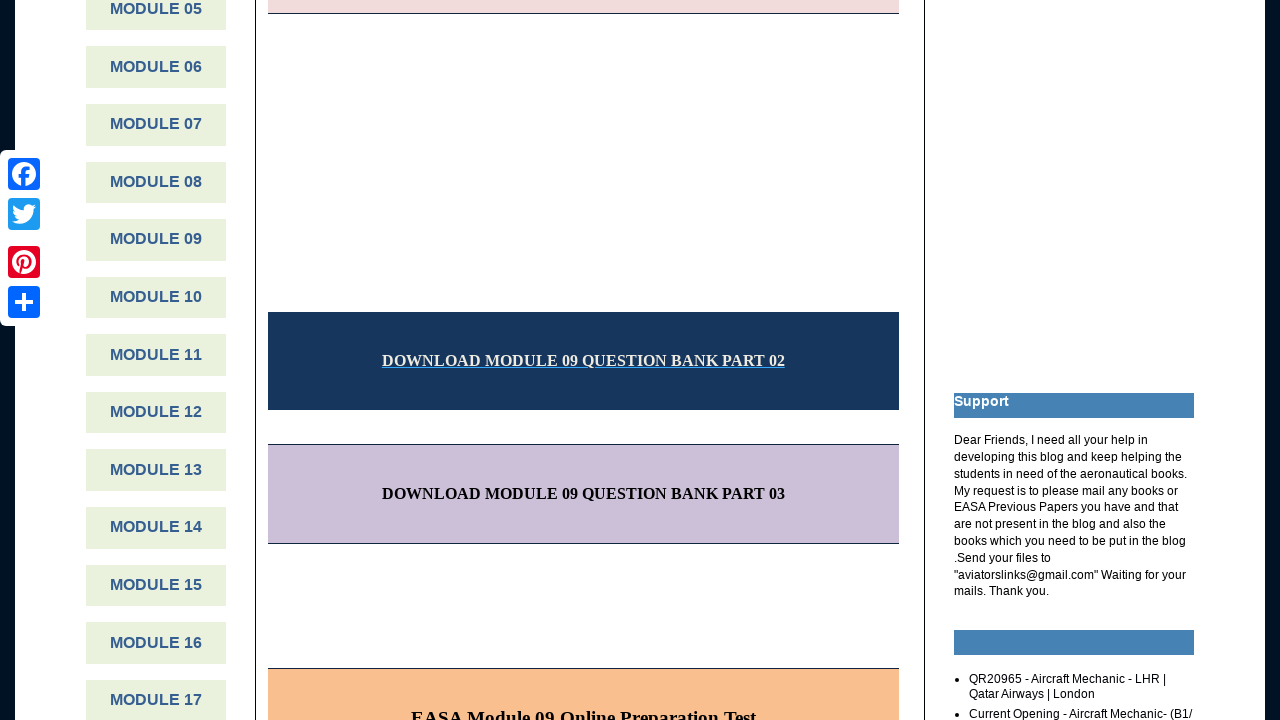

Clicked third DOWNLOAD button at (583, 494) on (//span[contains(text(),"DOWNLOAD ")])[3]
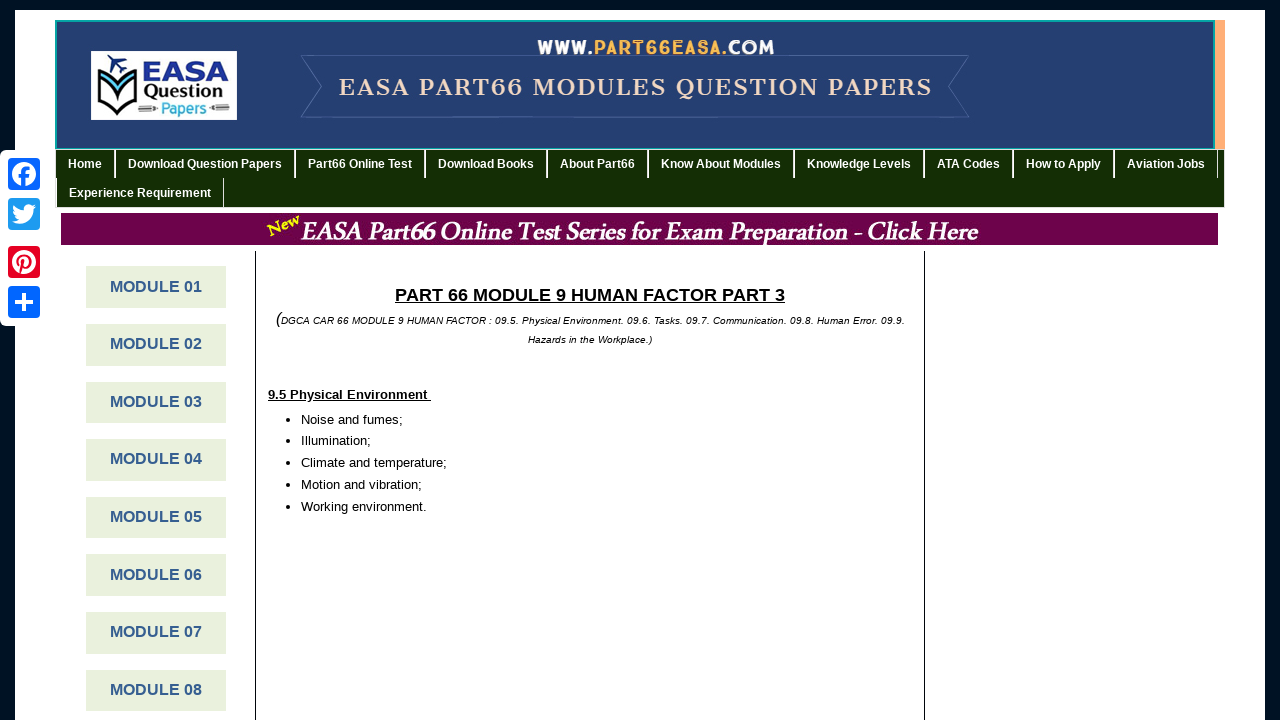

Page loaded after clicking third DOWNLOAD button
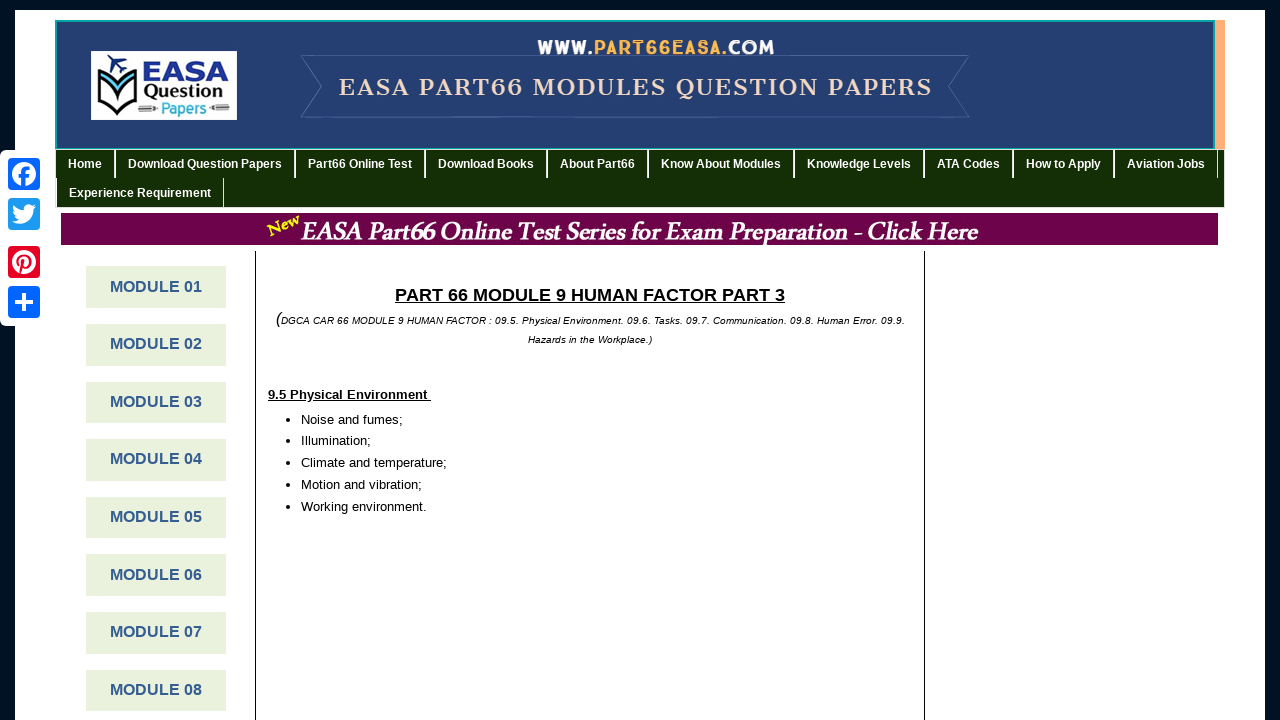

Navigated back from third download
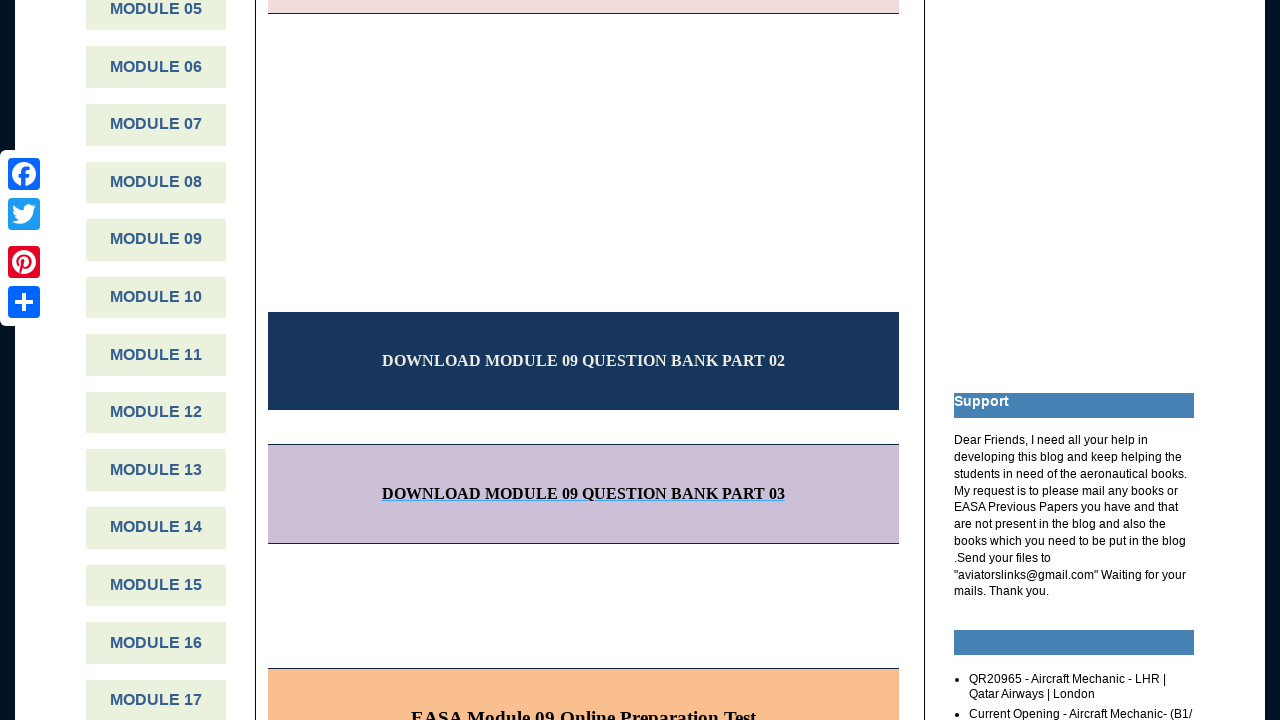

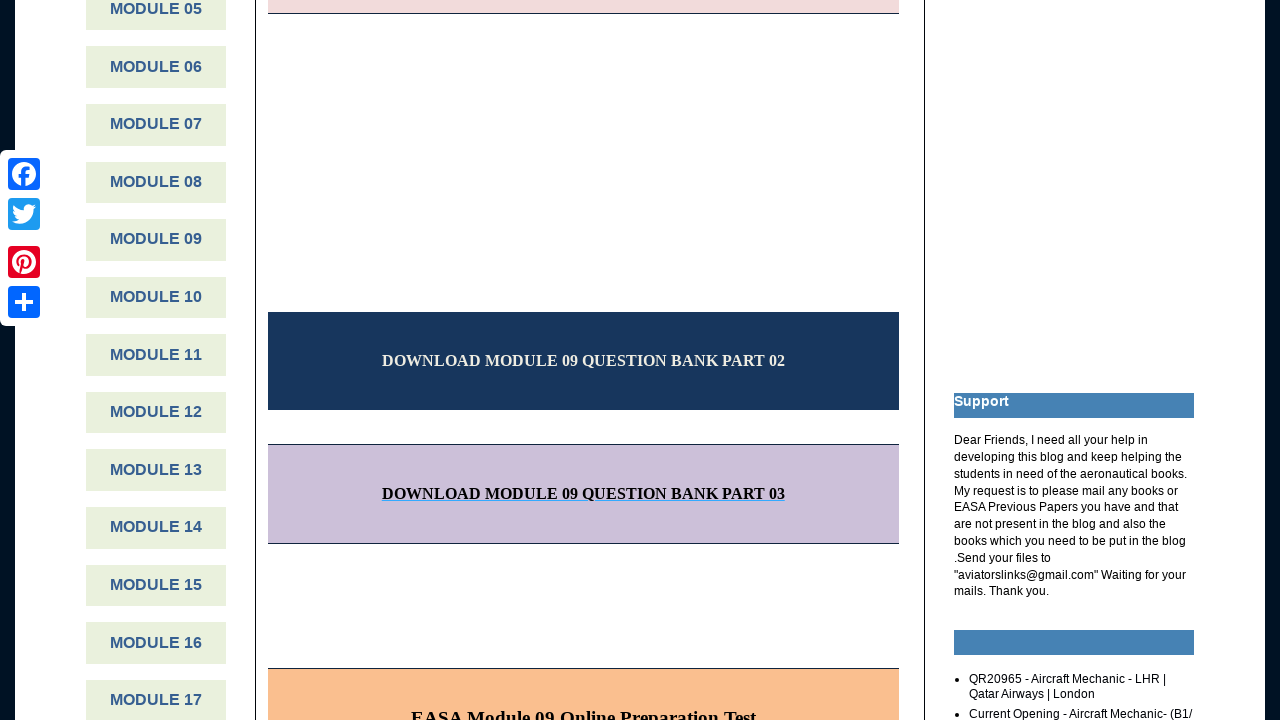